Tests clicking a JavaScript alert button and accepting the alert by clicking OK, then verifies the result message

Starting URL: https://the-internet.herokuapp.com/javascript_alerts

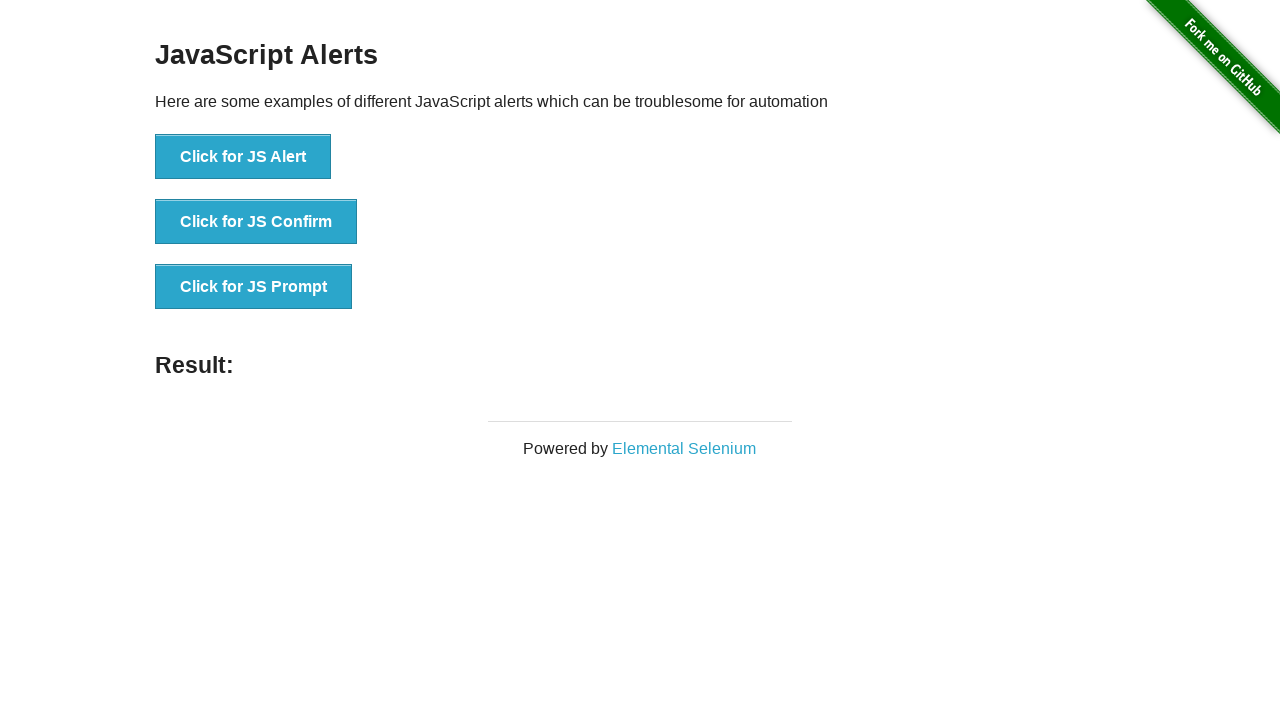

Clicked the 'Click for JS Alert' button at (243, 157) on xpath=//button[.='Click for JS Alert']
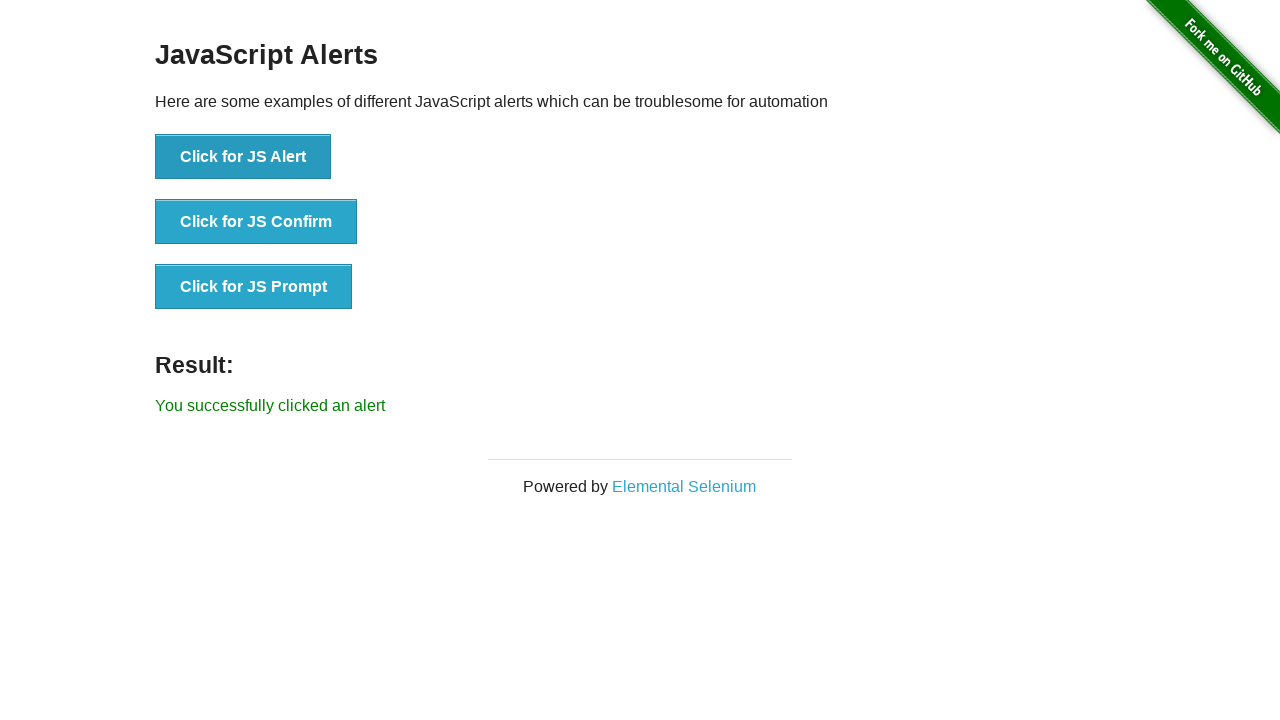

Set up dialog handler to accept alerts
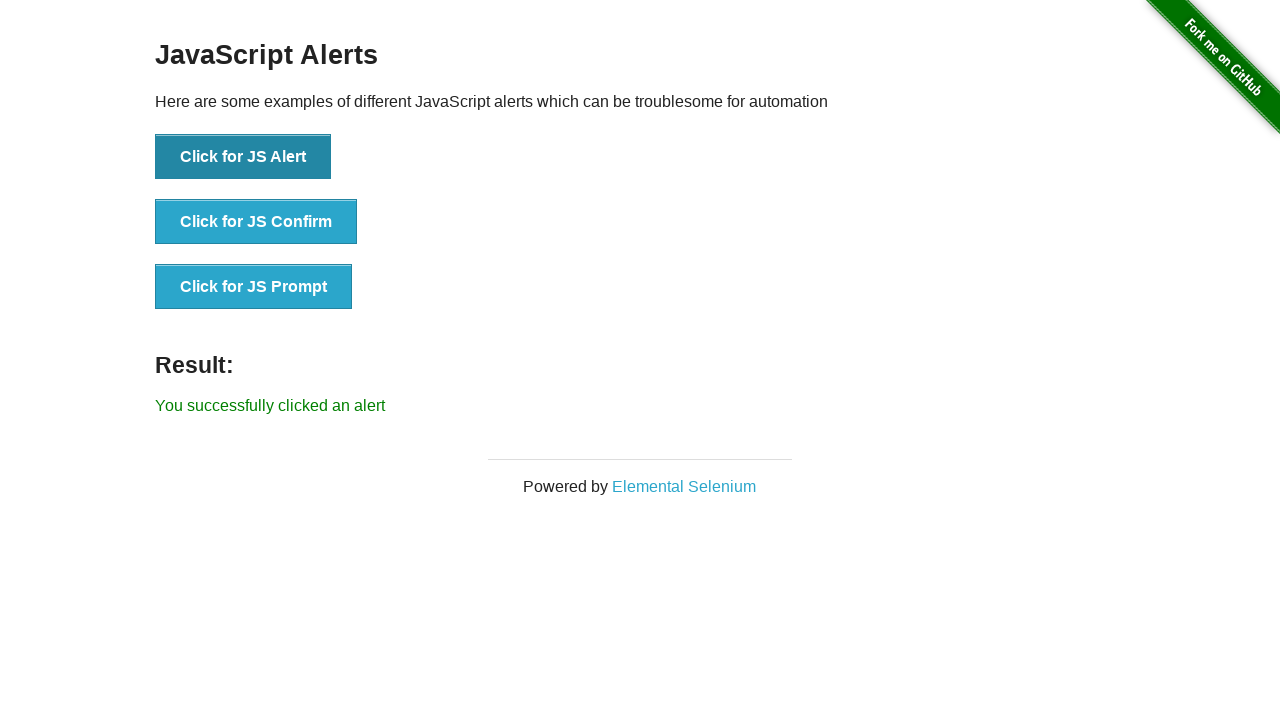

Result message element loaded after accepting alert
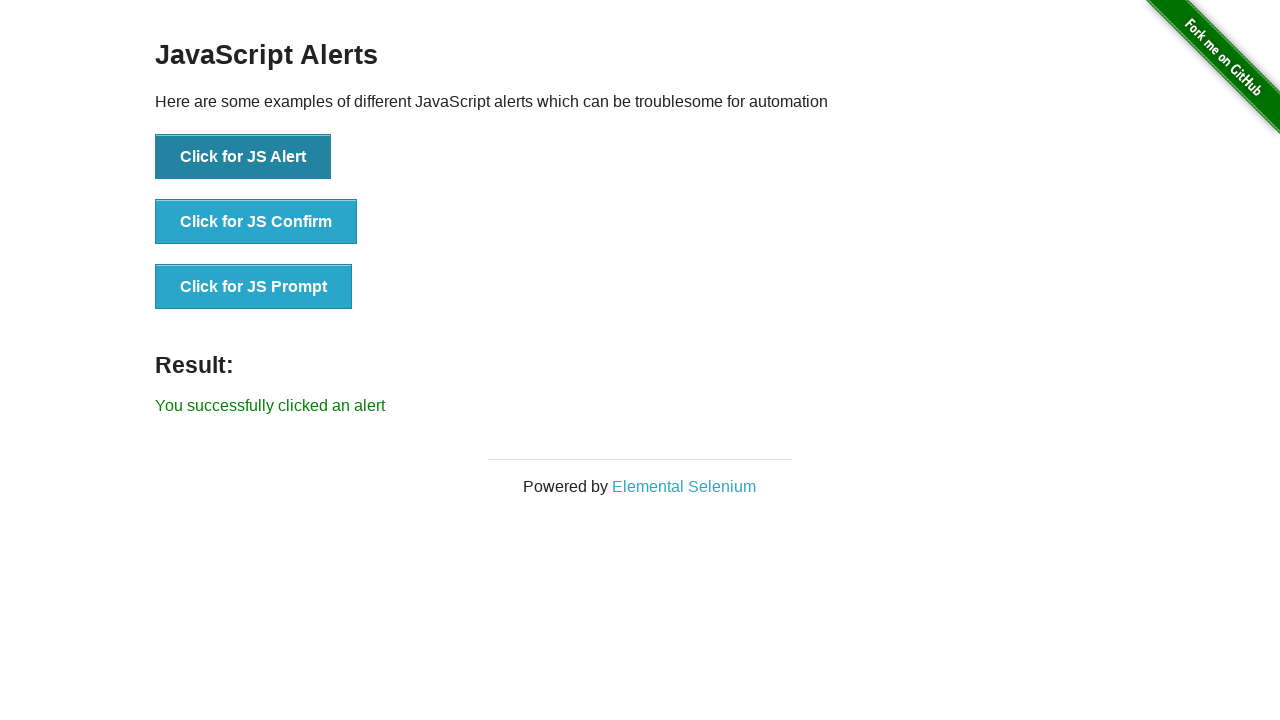

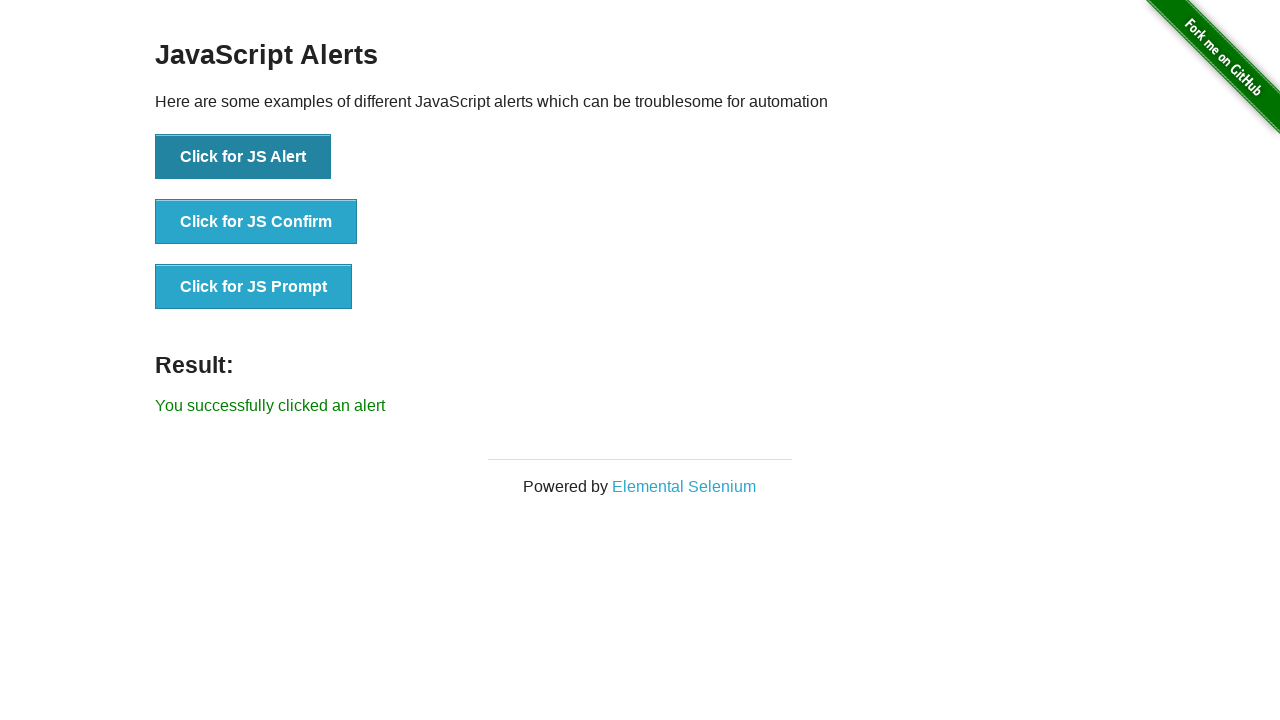